Tests train search functionality on erail.in by entering source and destination stations, disabling date selection, and searching for trains between the stations

Starting URL: https://erail.in/

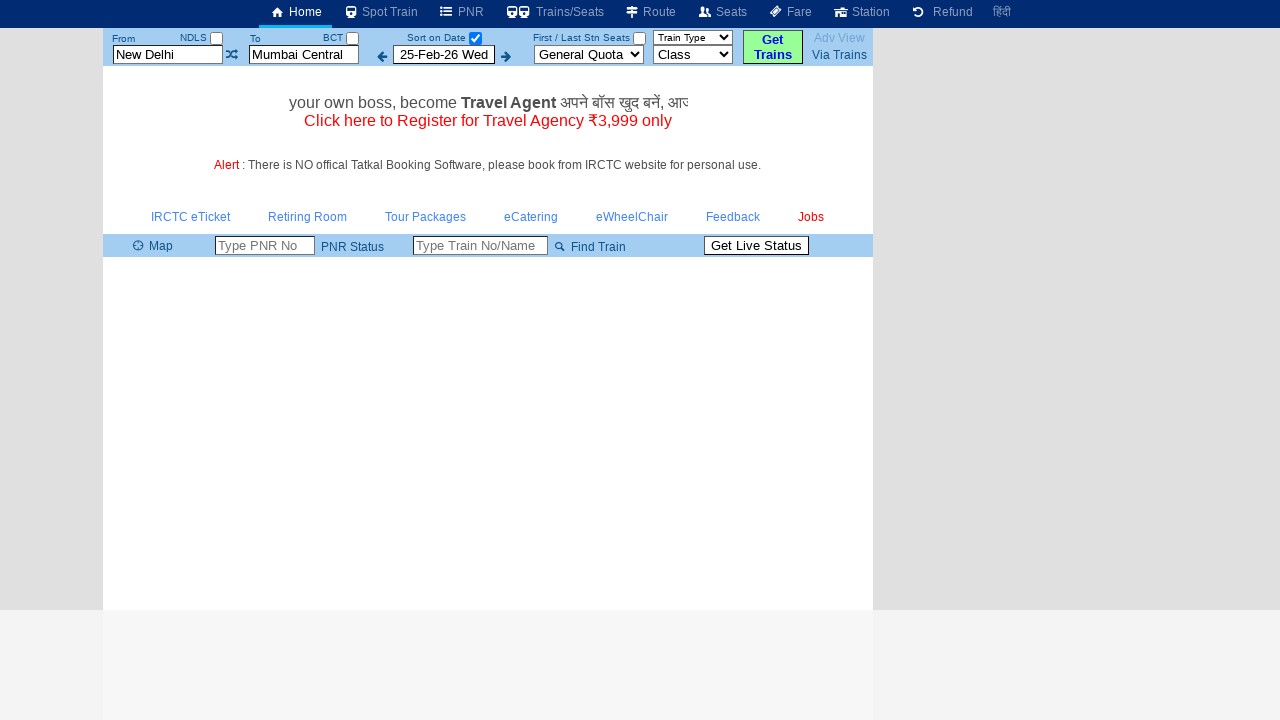

Cleared the from station field on #txtStationFrom
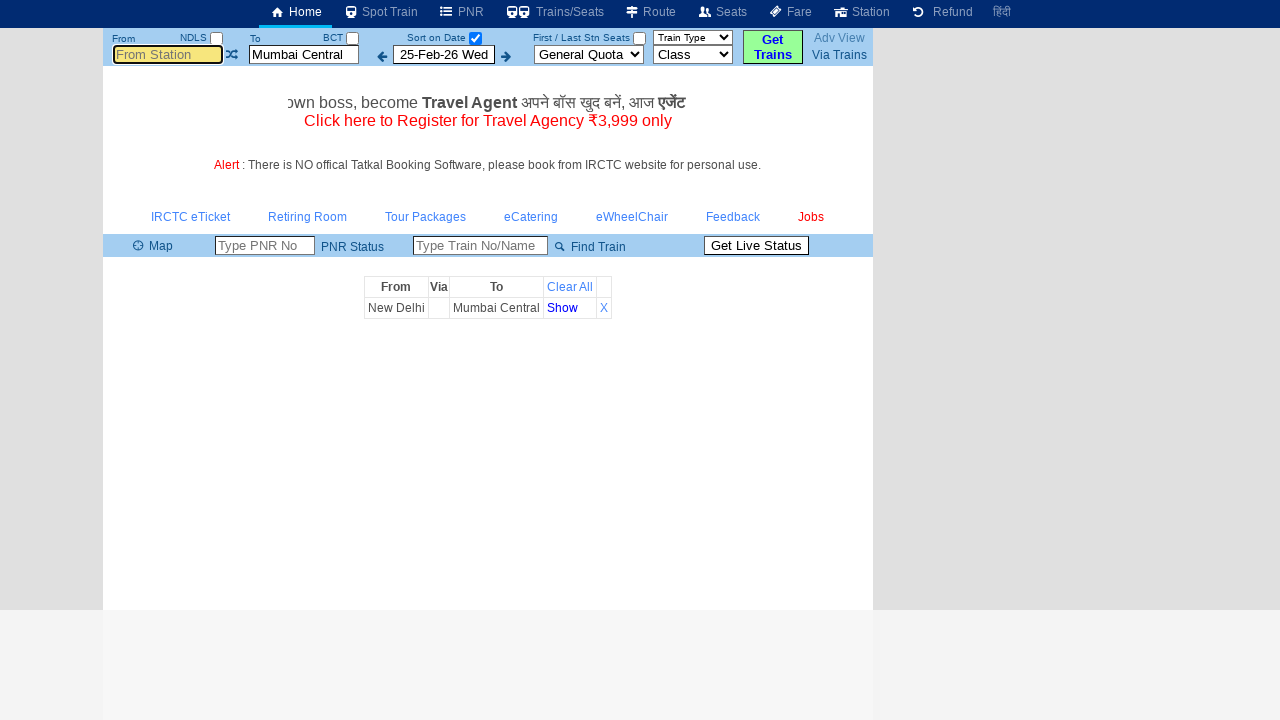

Filled from station field with 'MAS' on #txtStationFrom
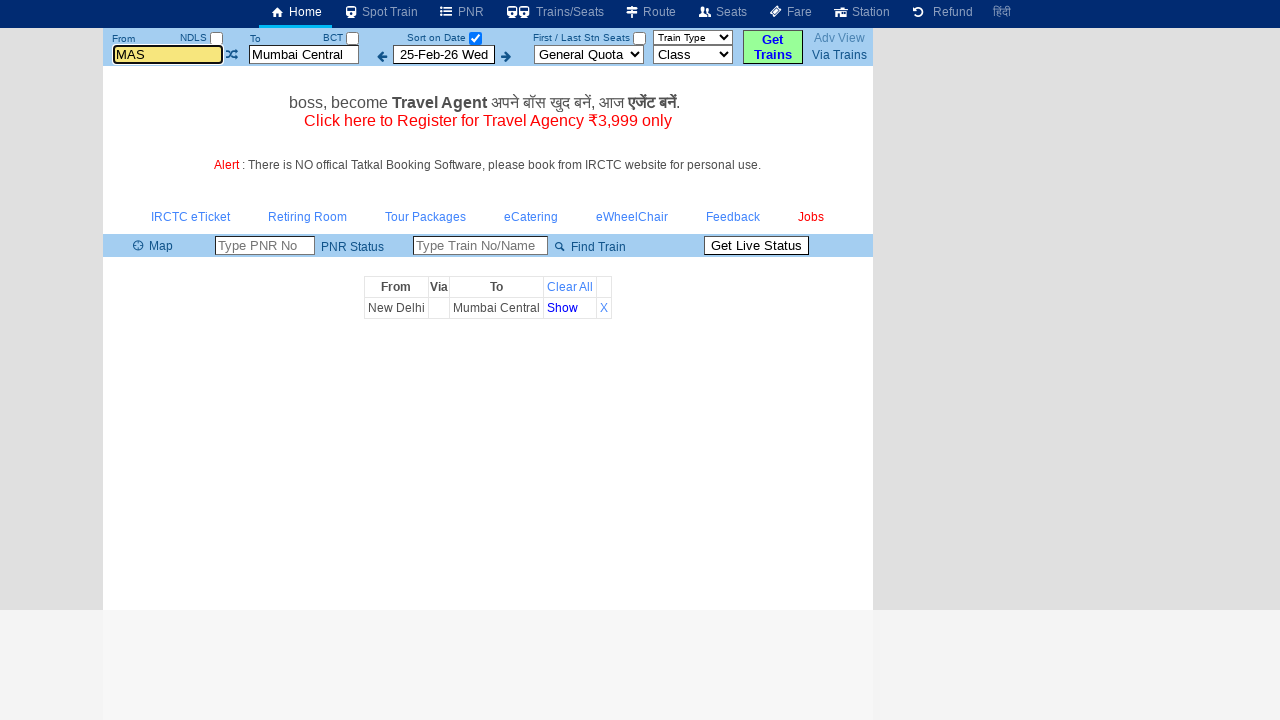

Pressed Enter to confirm from station selection on #txtStationFrom
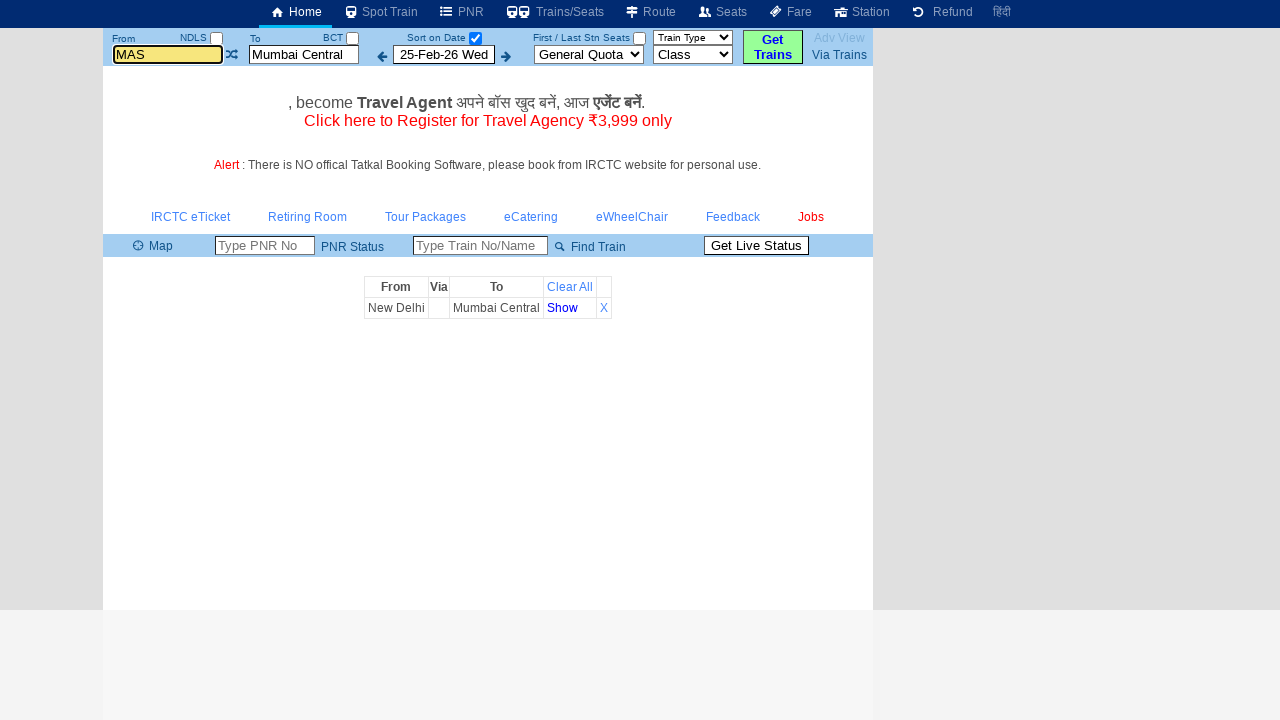

Cleared the to station field on #txtStationTo
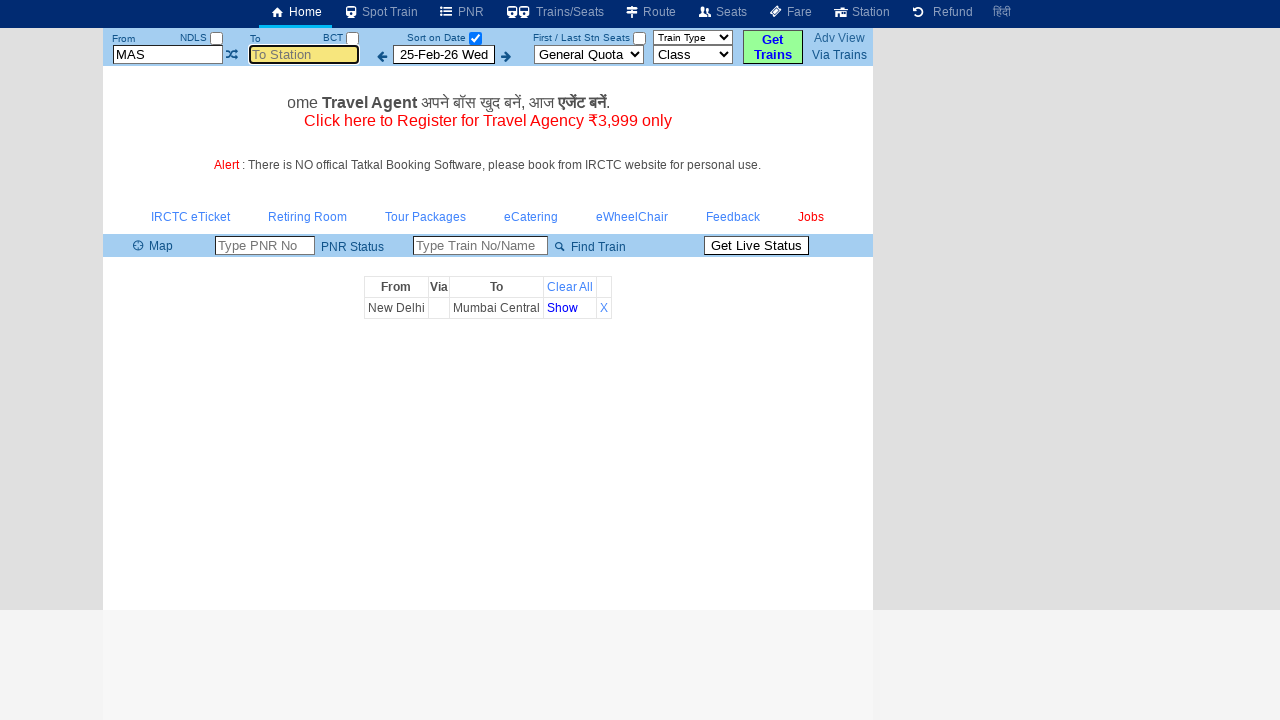

Filled to station field with 'CBE' on #txtStationTo
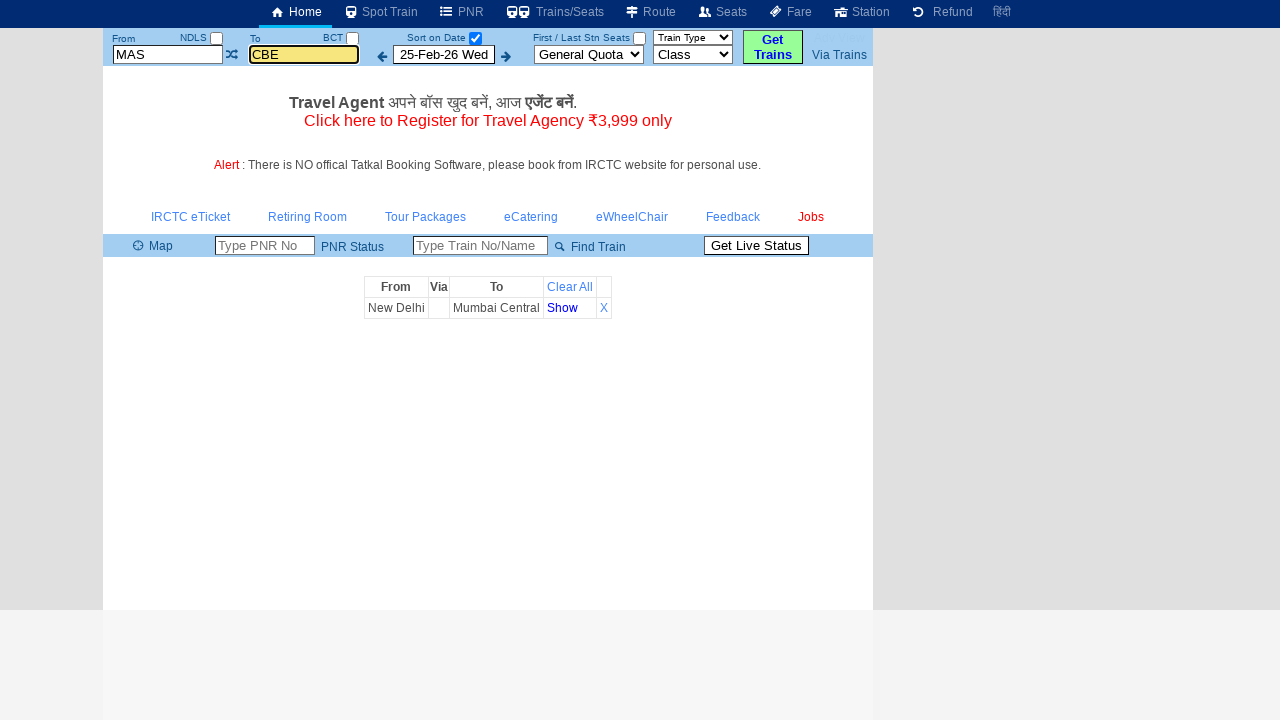

Pressed Enter to confirm to station selection on #txtStationTo
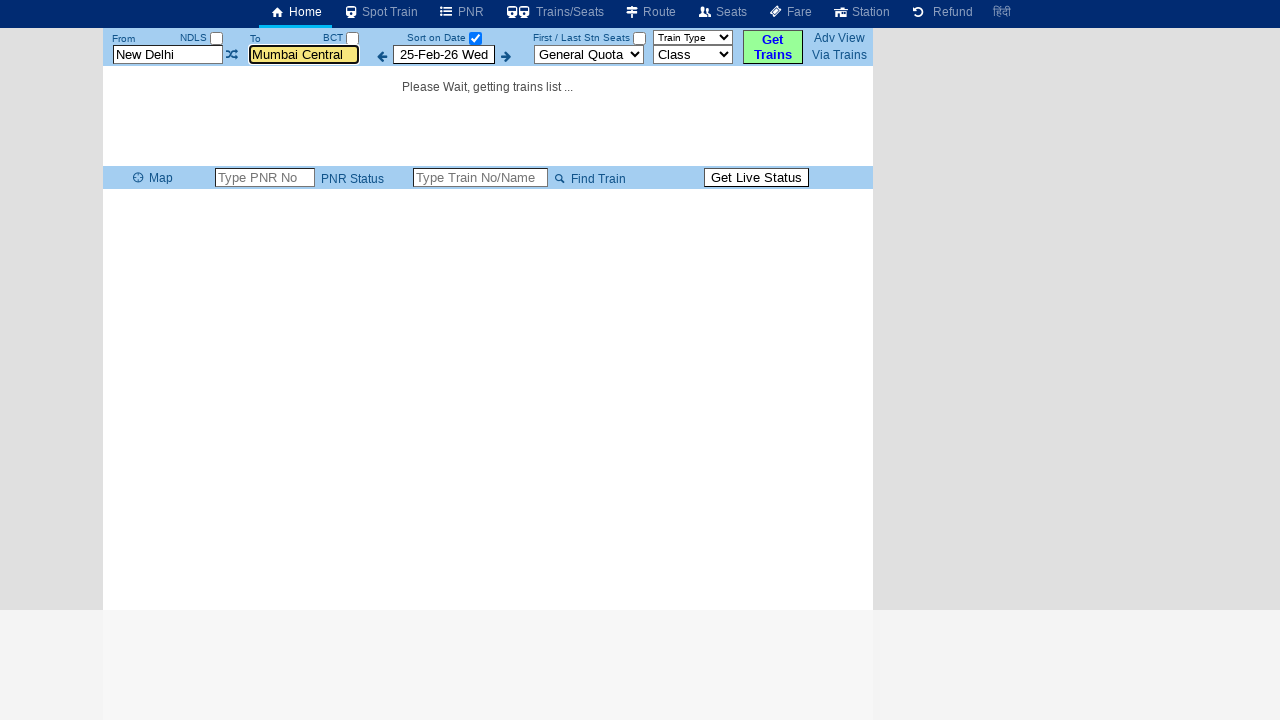

Unchecked the 'Select Date Only' checkbox to get all trains at (475, 38) on #chkSelectDateOnly
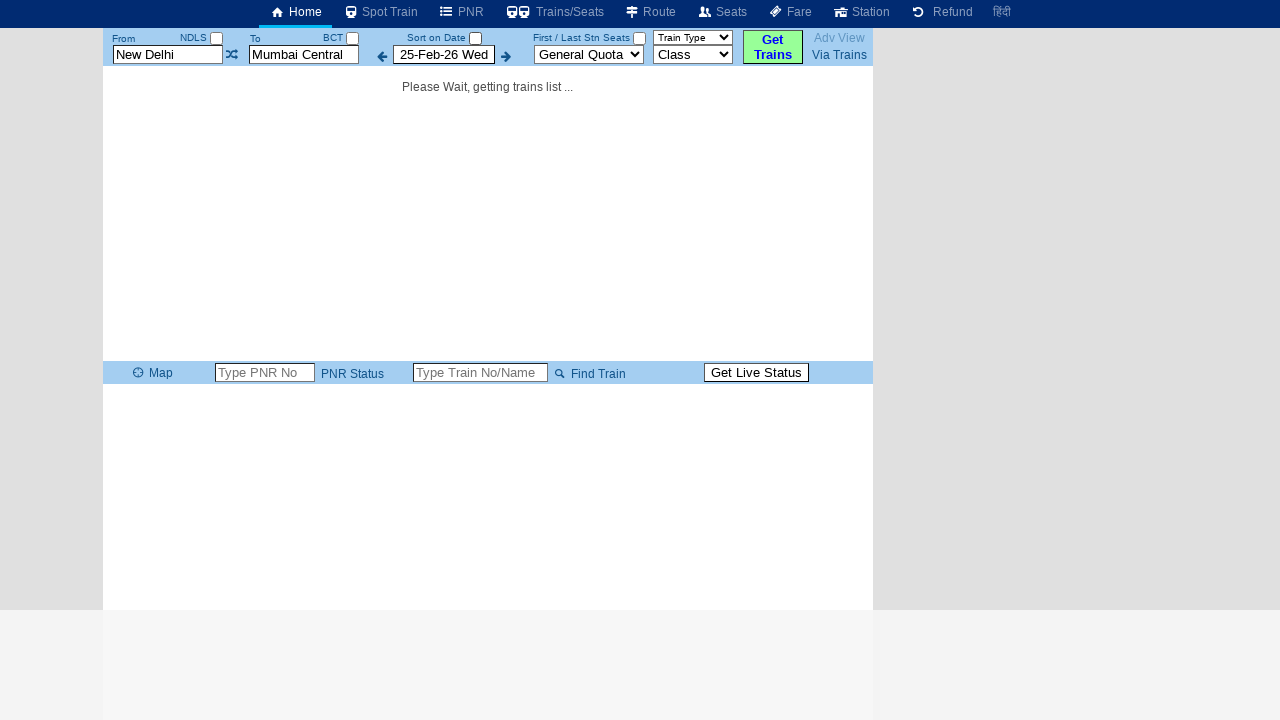

Clicked the search button to search for trains at (773, 47) on #buttonFromTo
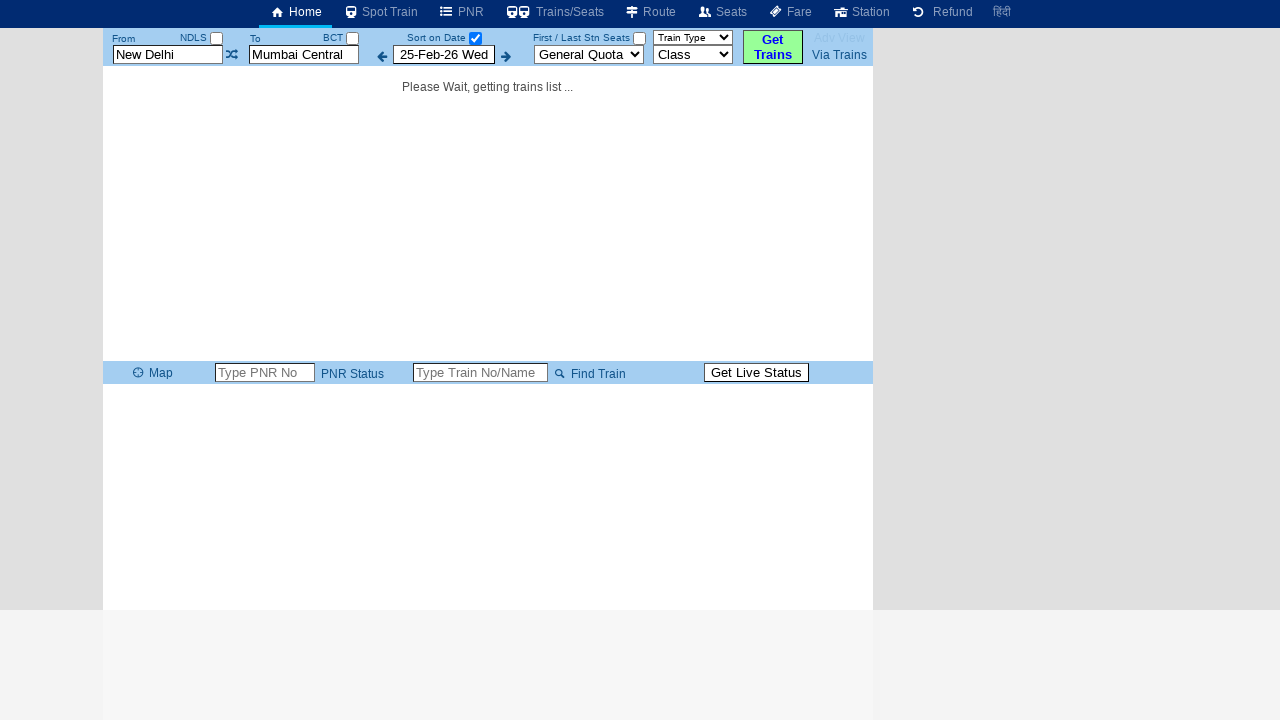

Train list table loaded successfully
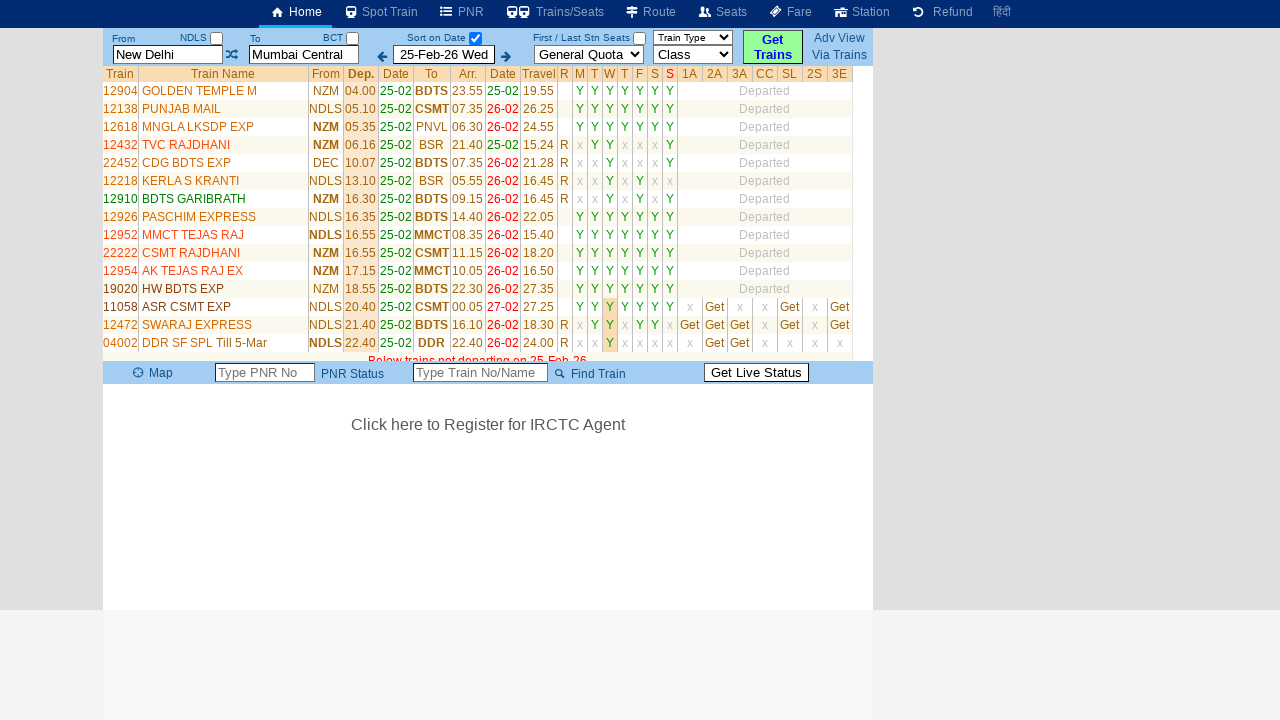

Train names loaded in the results table
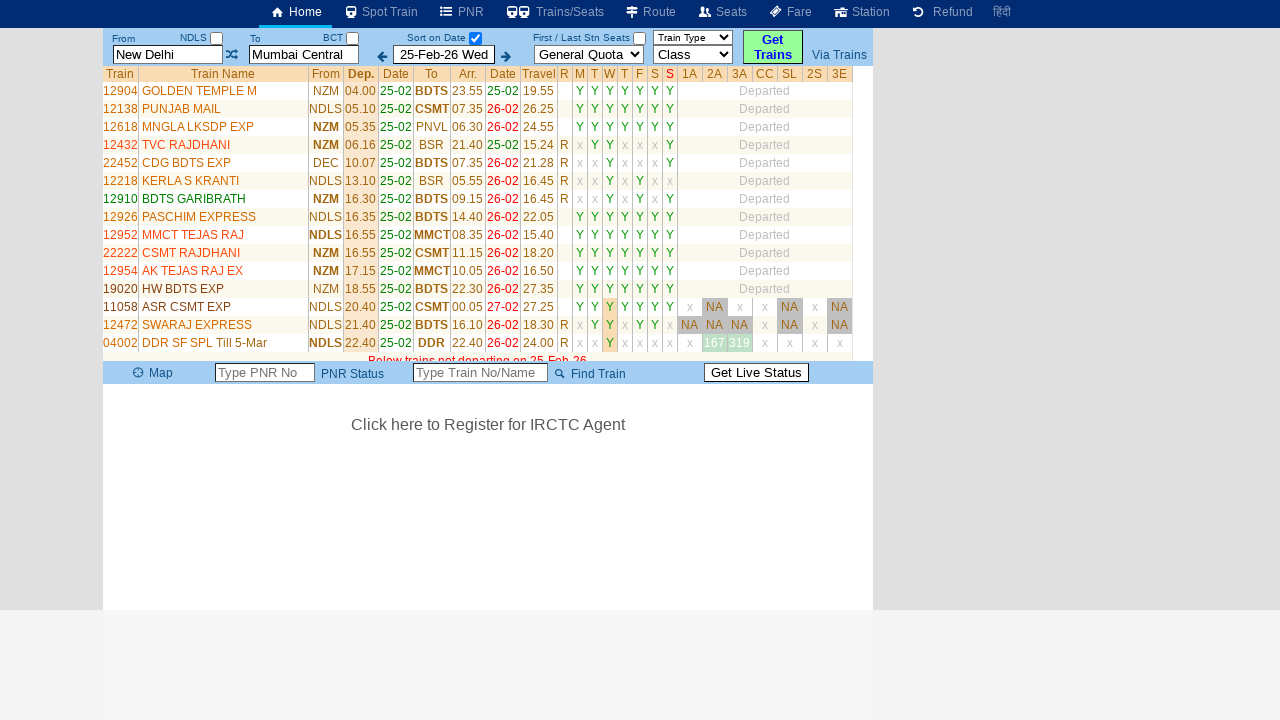

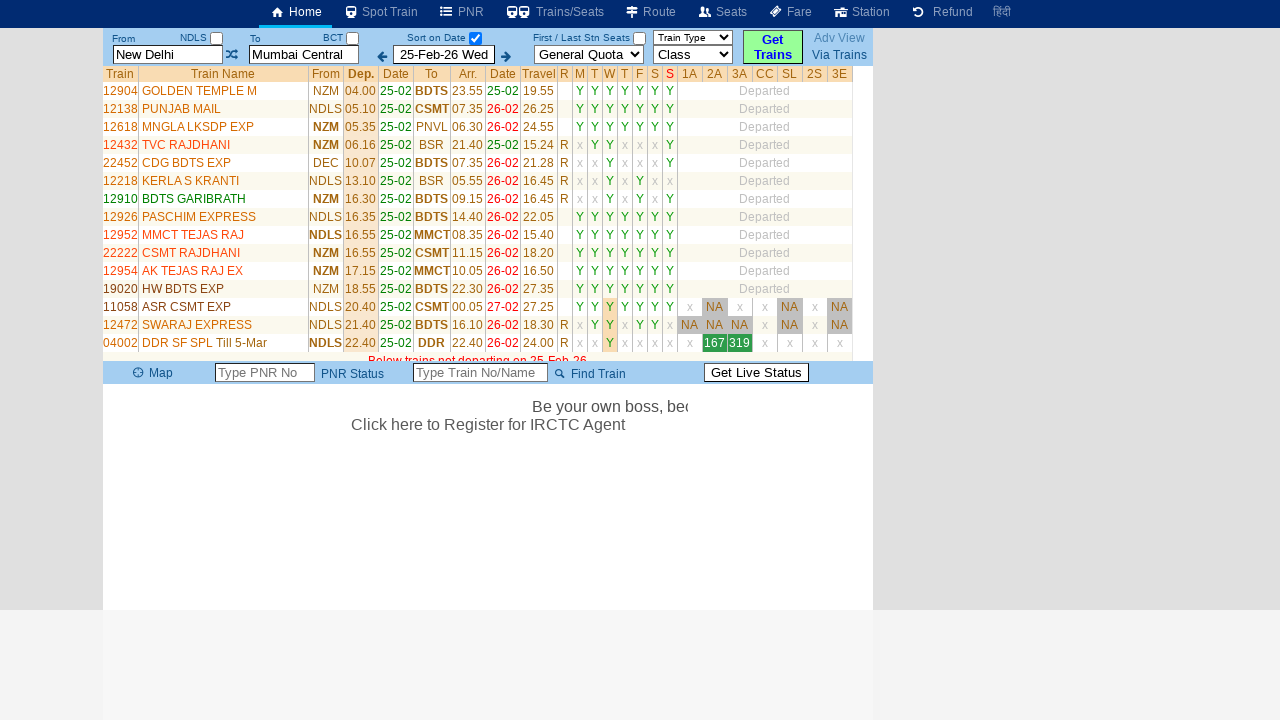